Tests window/tab handling by clicking a button that opens a new tab, switching to the new tab, and clicking on a Training link within that tab.

Starting URL: https://skpatro.github.io/demo/links

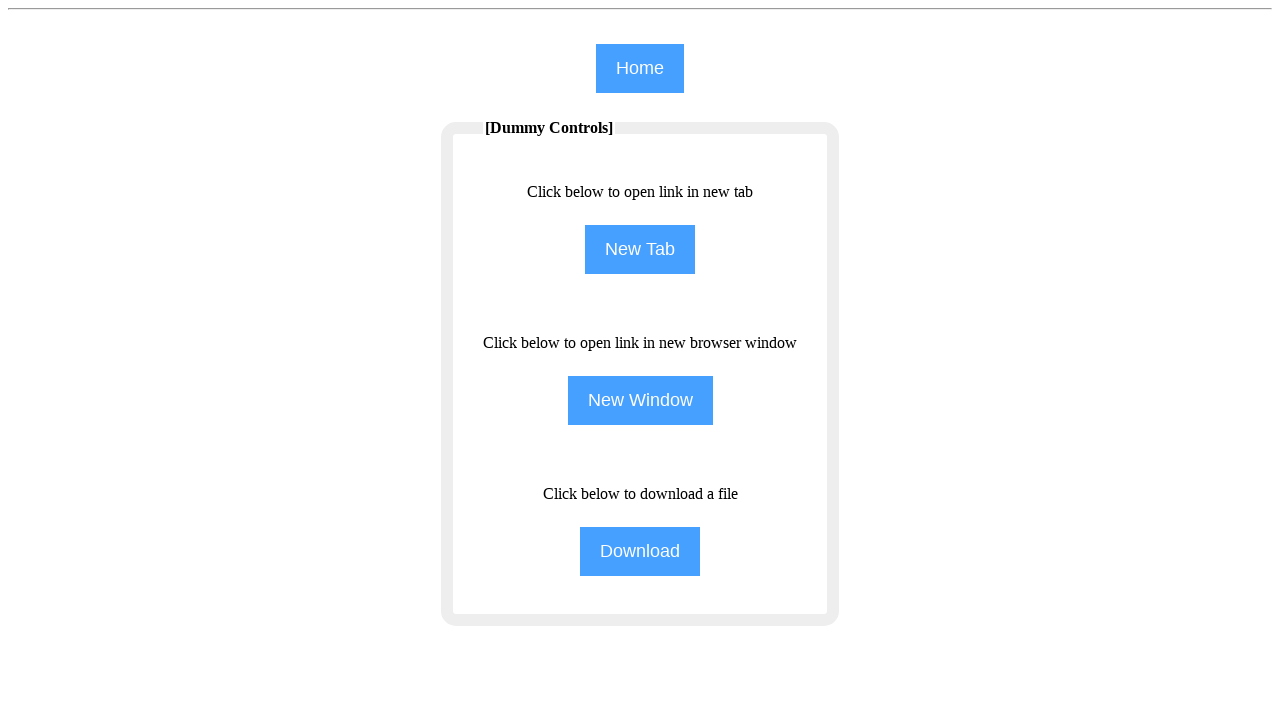

Waited 2.5 seconds for page to load
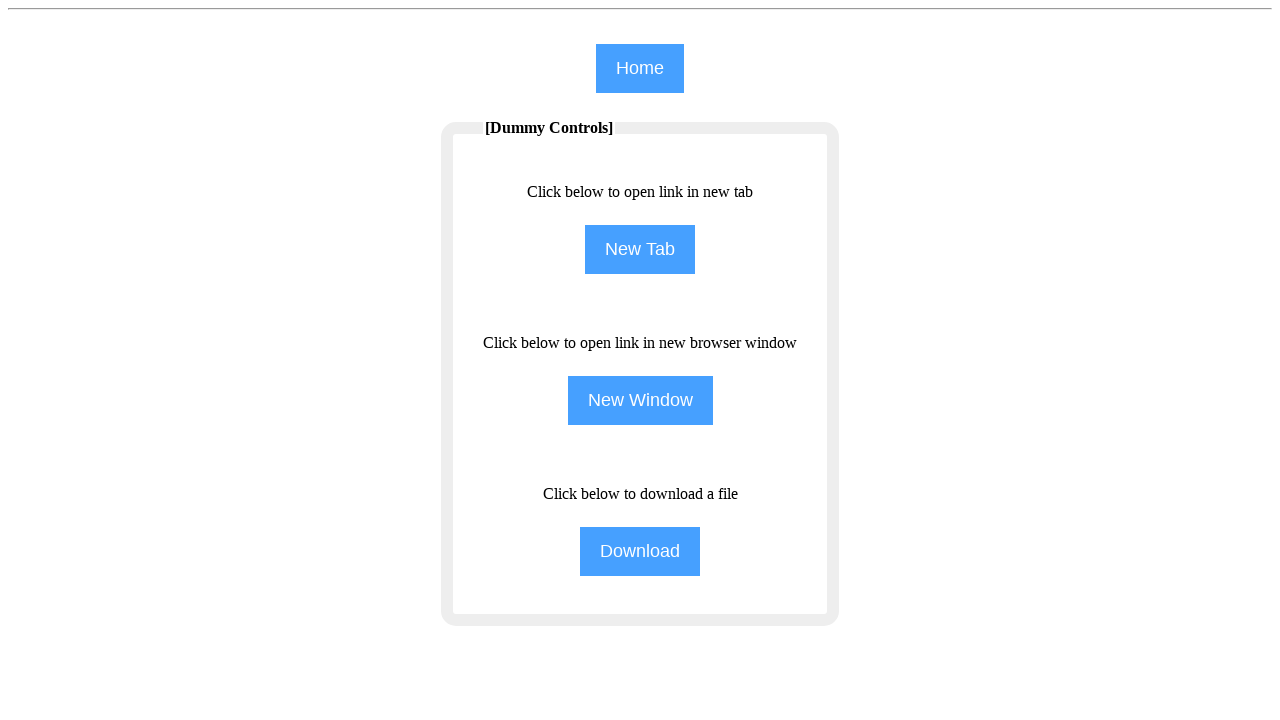

Clicked the 'New Tab' button to open a new tab at (640, 250) on (//input[@class='btn'])[2]
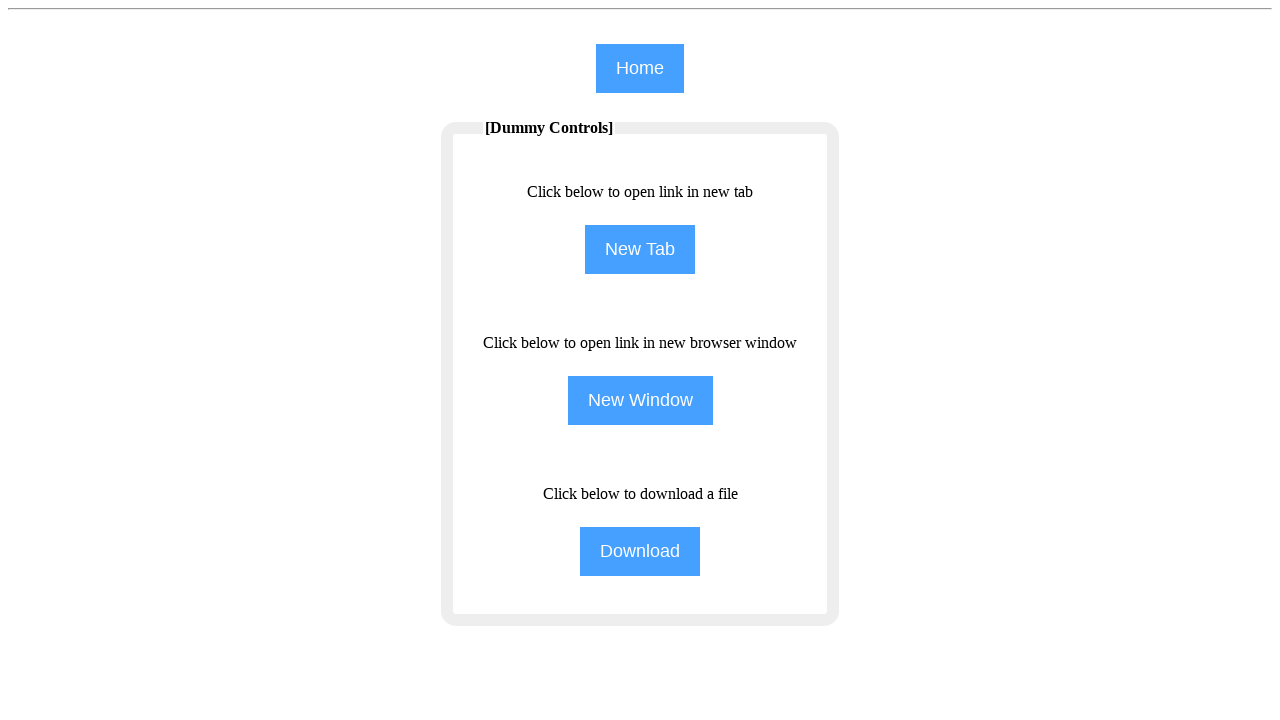

New tab opened successfully
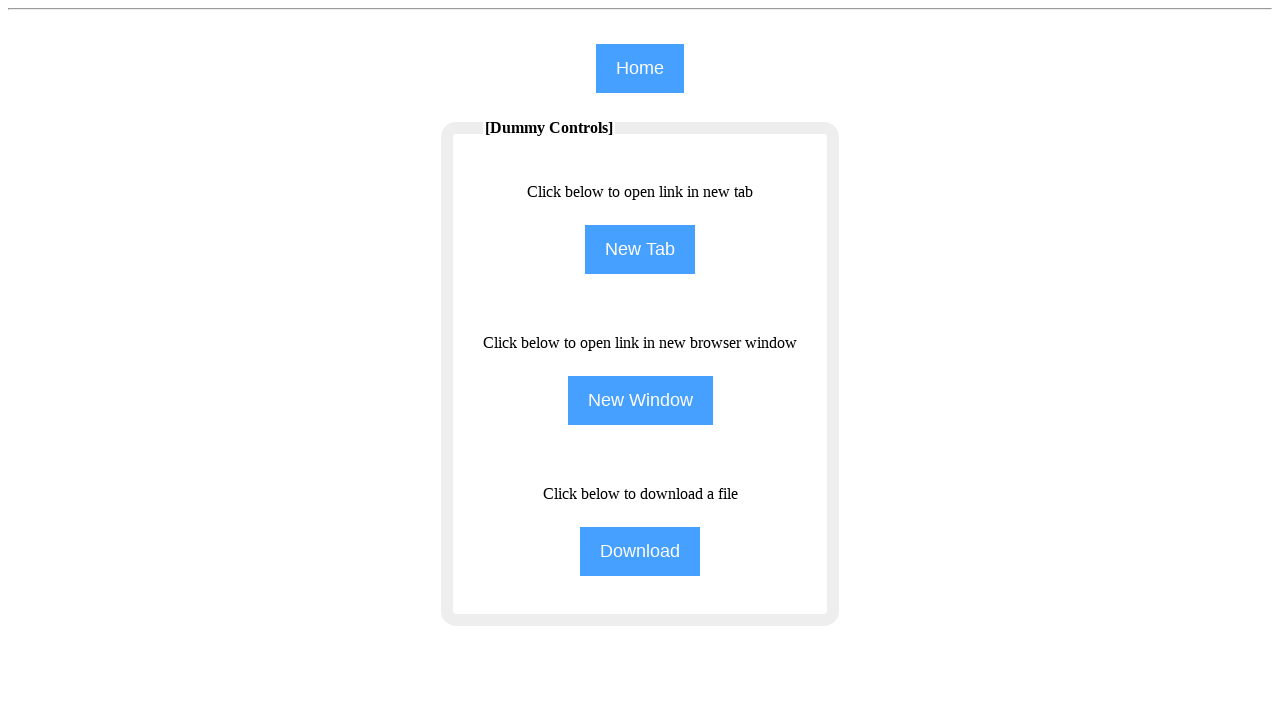

Captured reference to the new tab
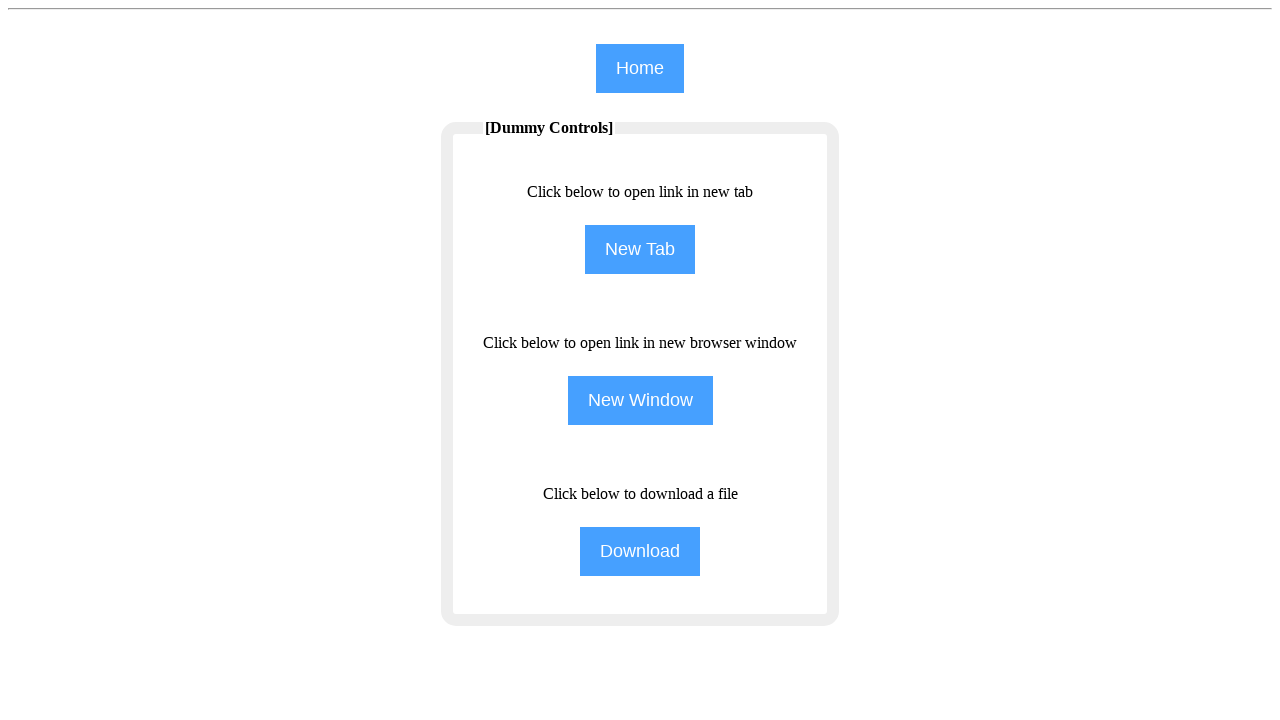

New tab page loaded completely
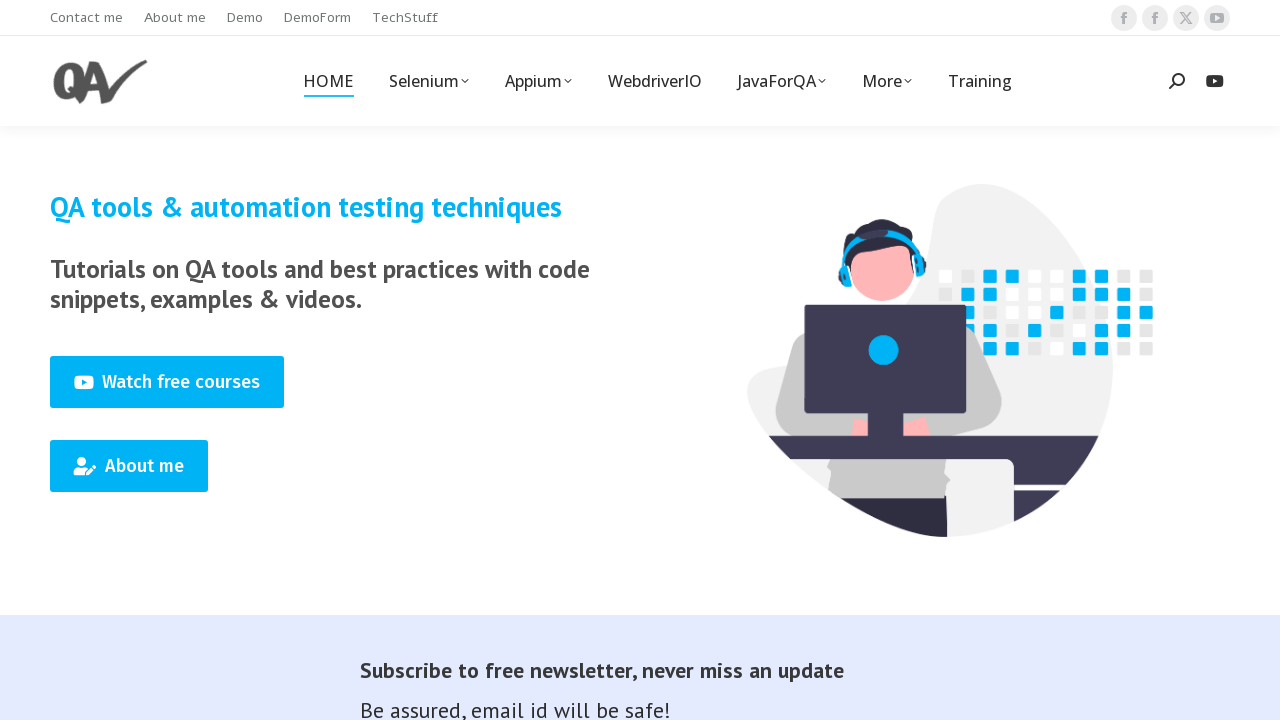

Clicked the 'Training' link on the new tab at (980, 81) on (//span[text()='Training'])[1]
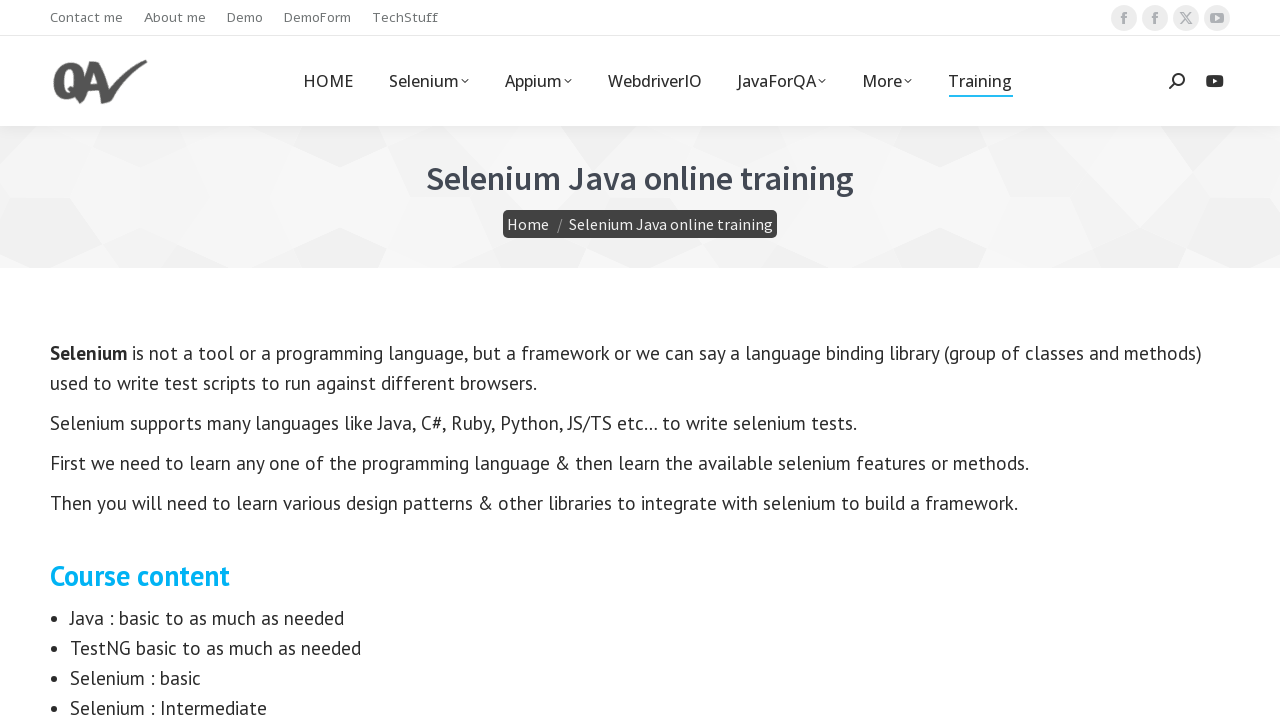

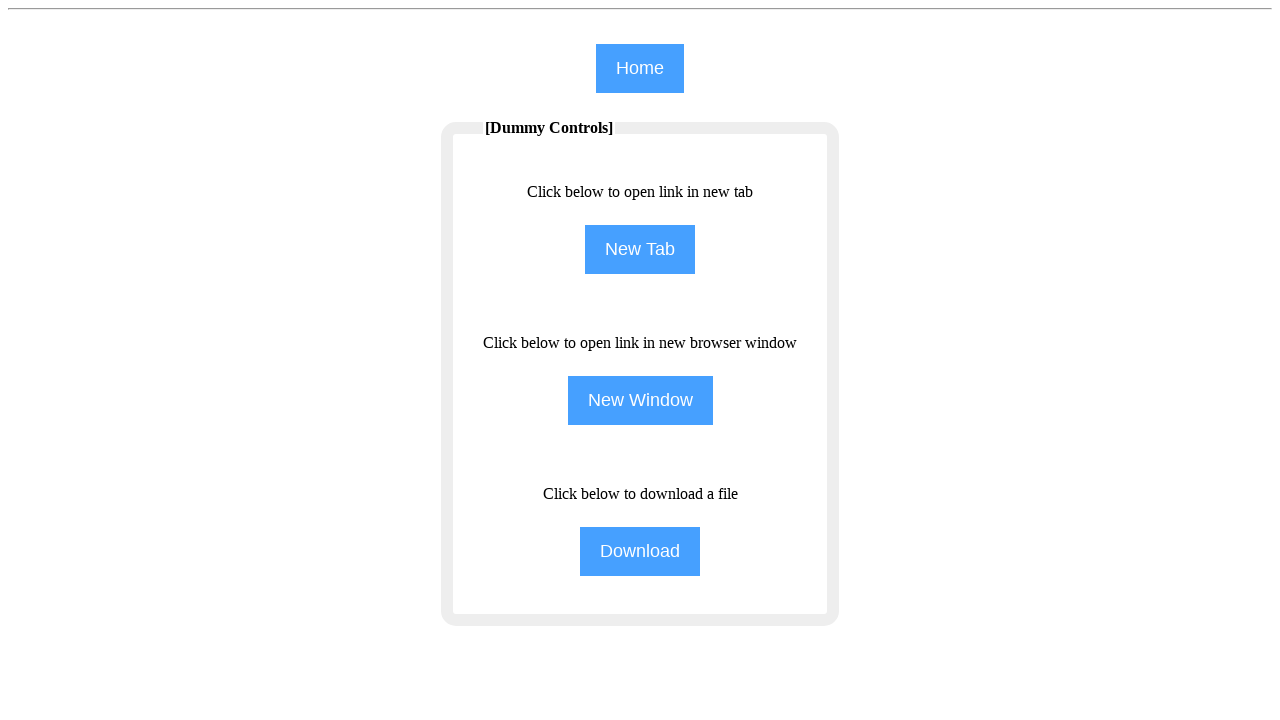